Tests multiple window handling by clicking a link that opens a new window, switching to the new window, verifying the header text, then closing it and switching back to the original window.

Starting URL: https://the-internet.herokuapp.com/

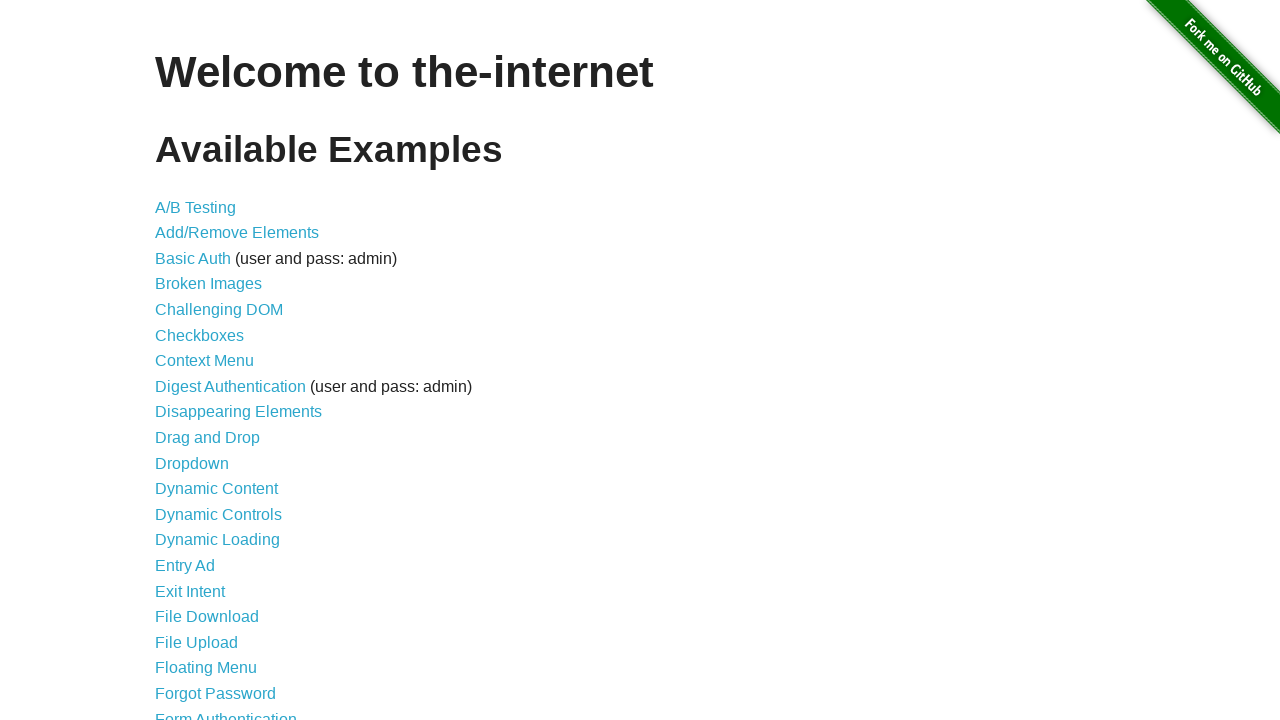

Clicked 'Multiple Windows' link at (218, 369) on text=Multiple Windows
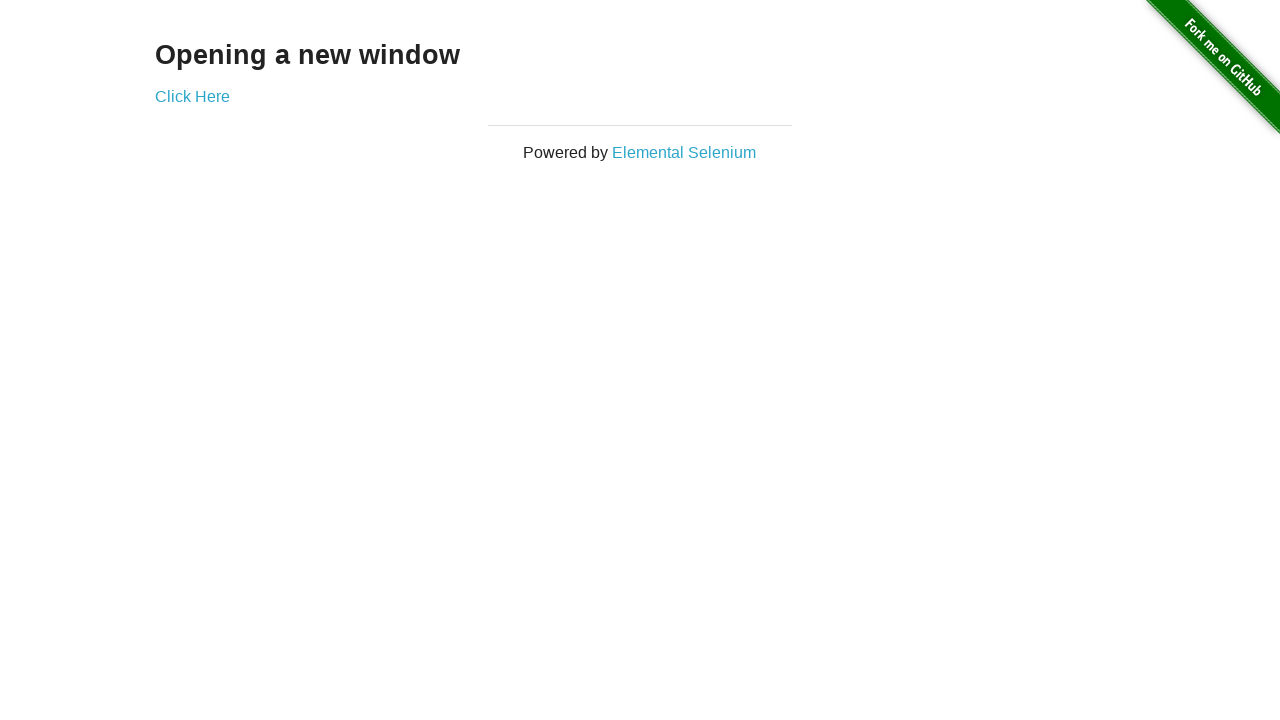

Clicked 'Click Here' link to open new window at (192, 96) on text=Click Here
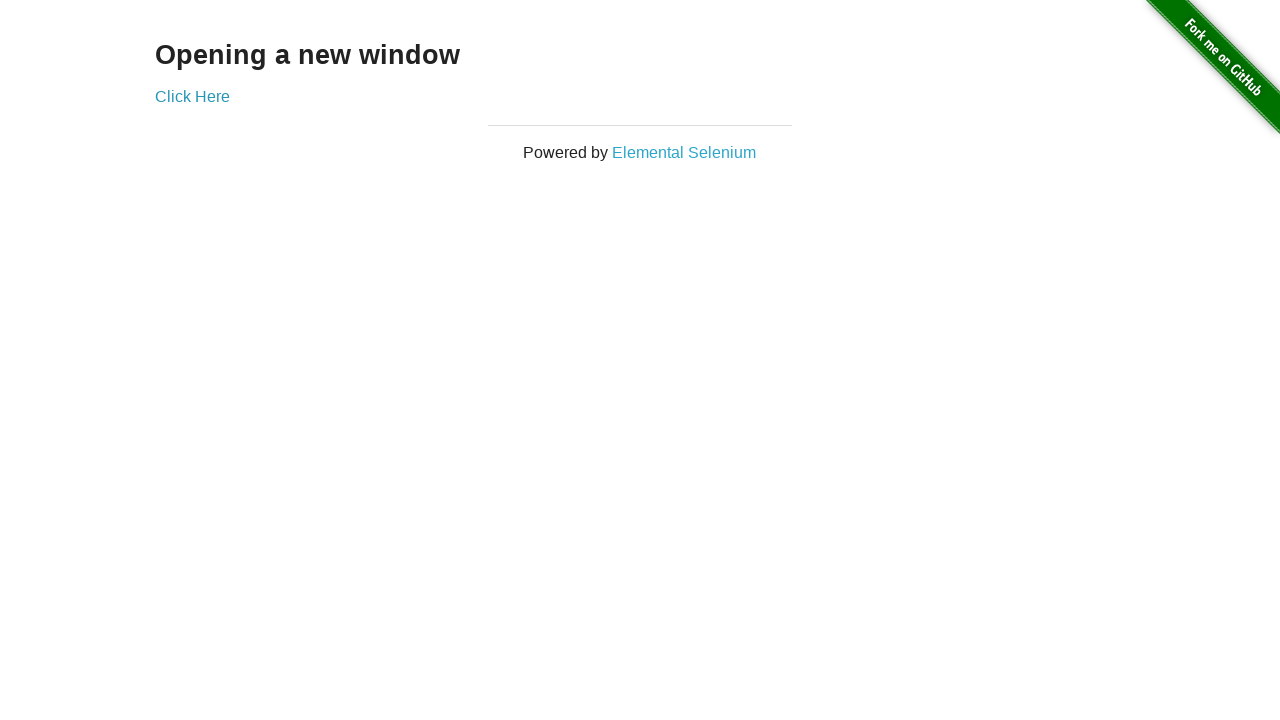

Captured new window/page object
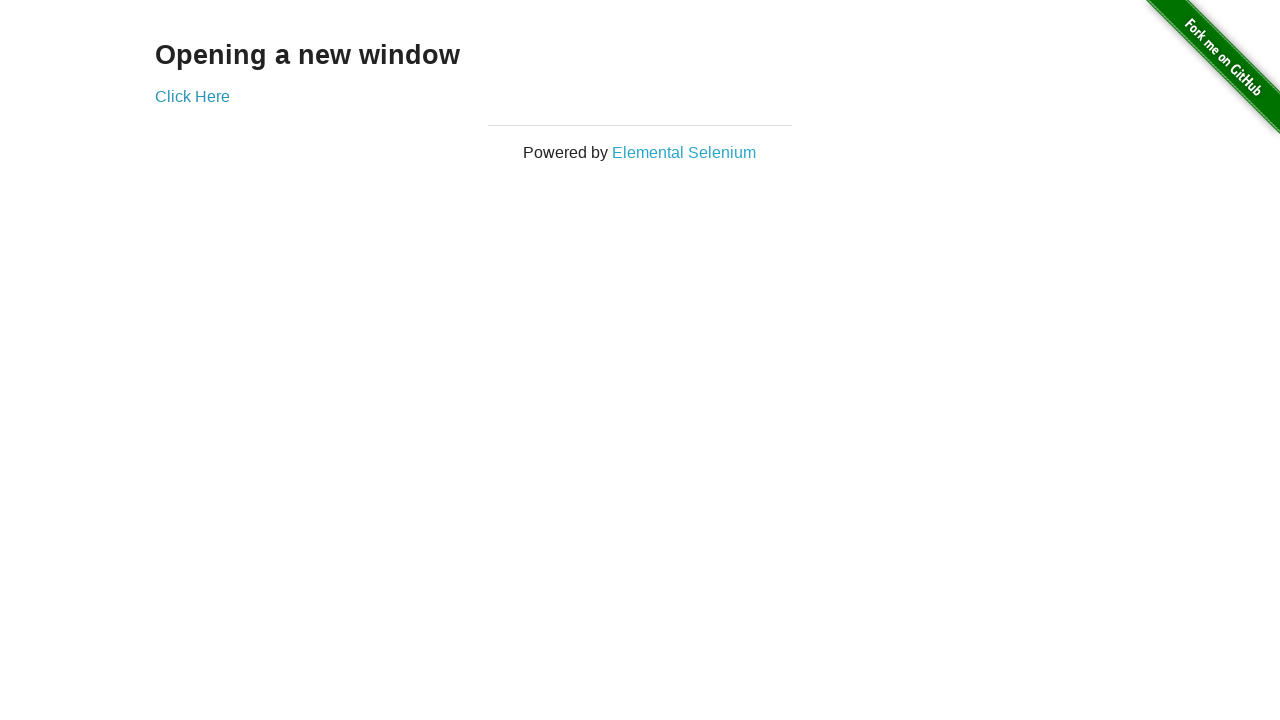

Waited for header element to load in new window
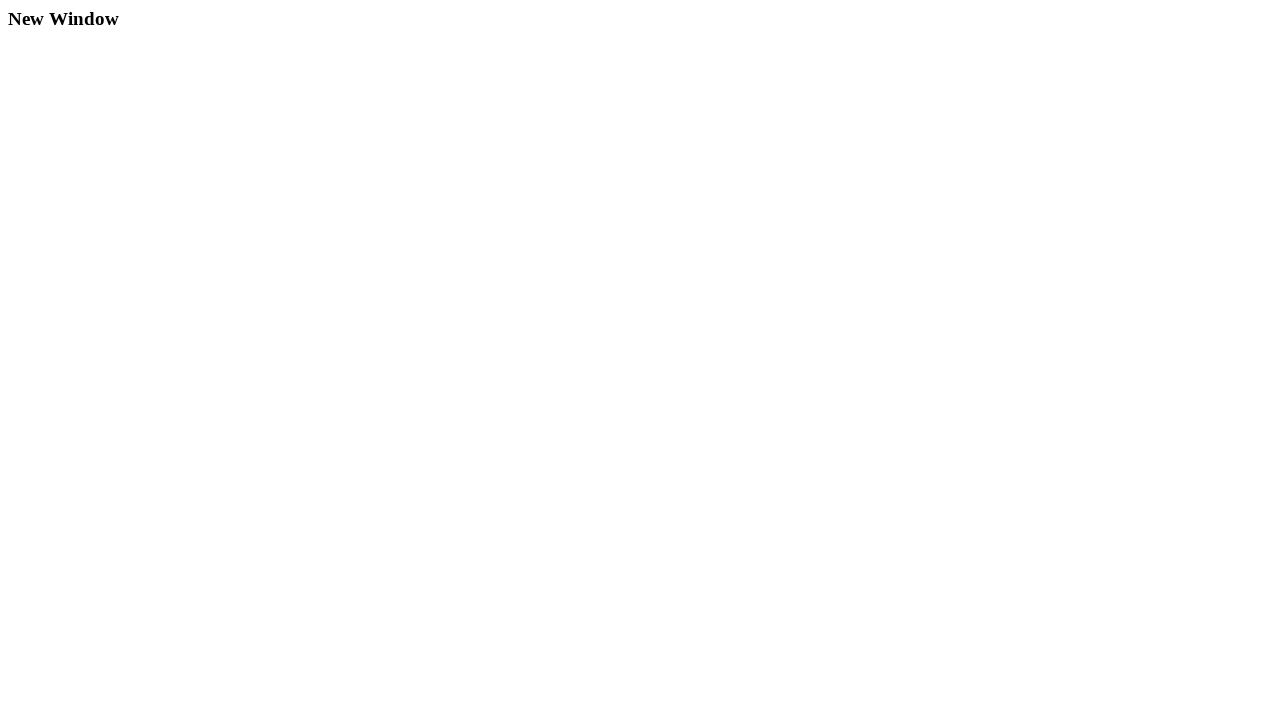

Retrieved header text from new window: 'New Window'
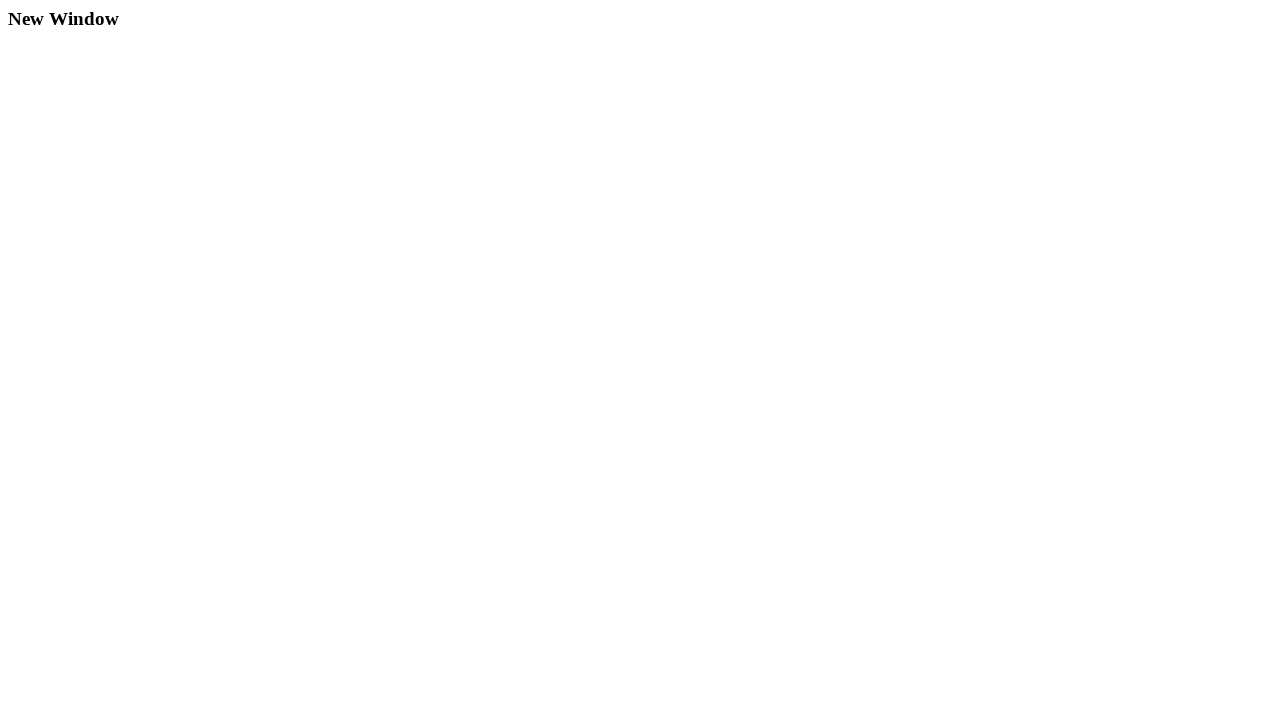

Verified header text matches 'New Window'
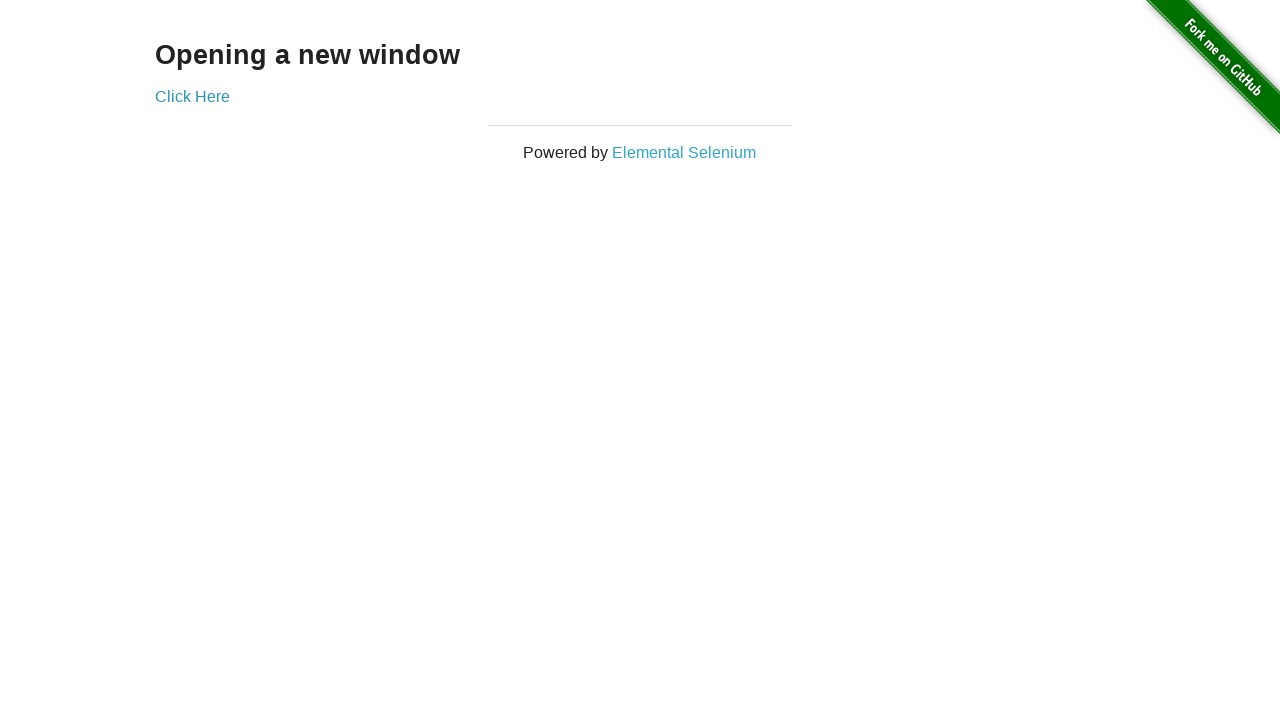

Closed new window
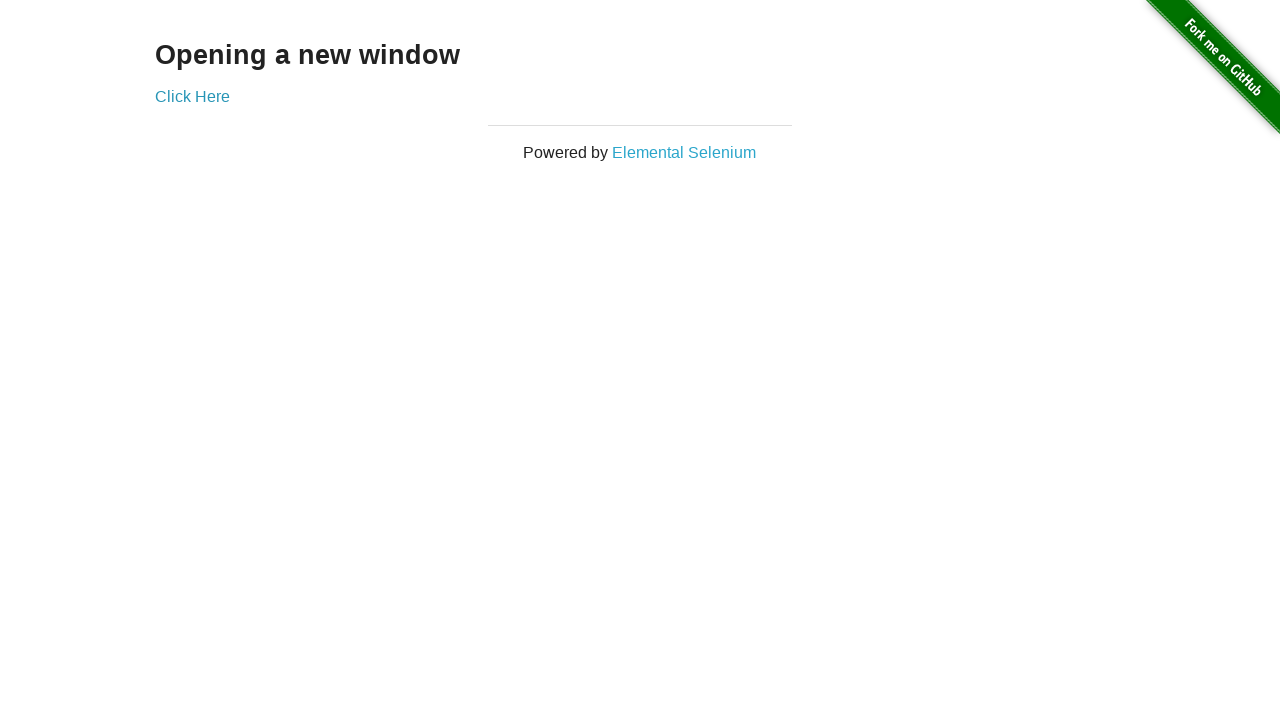

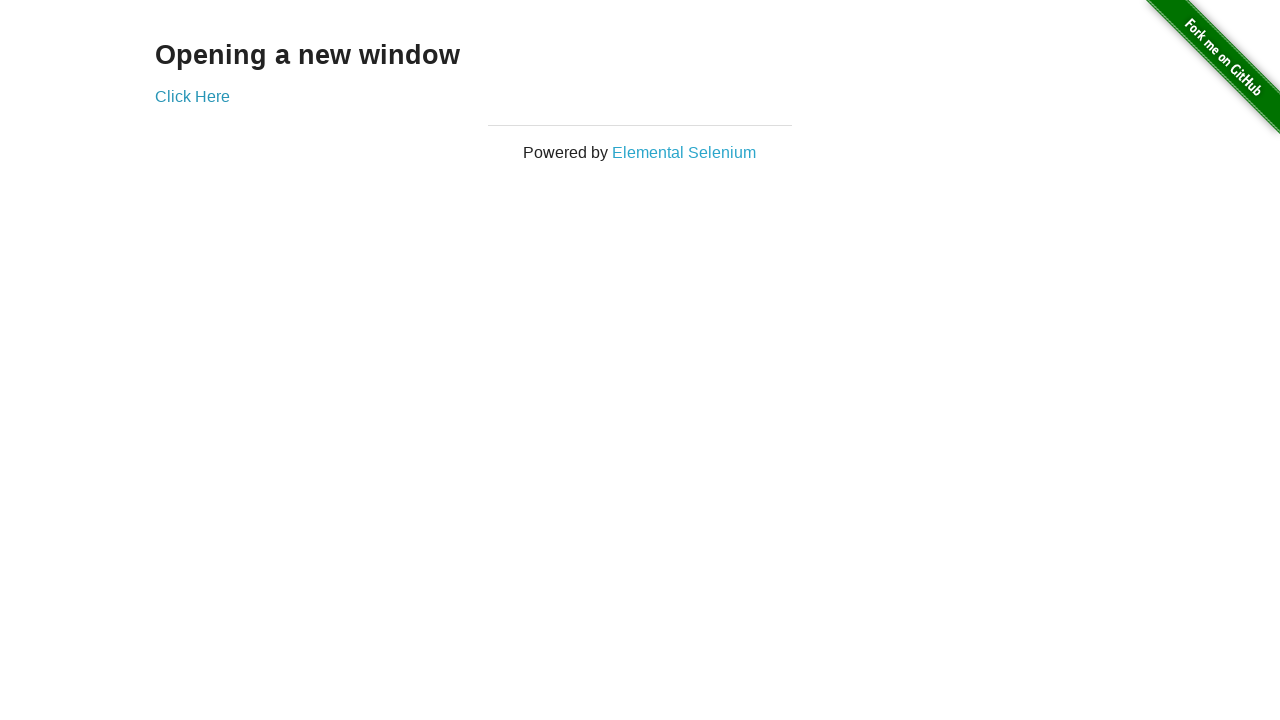